Refreshes the registration page to reset the form state

Starting URL: https://demo.nopcommerce.com/register?returnUrl=%2F

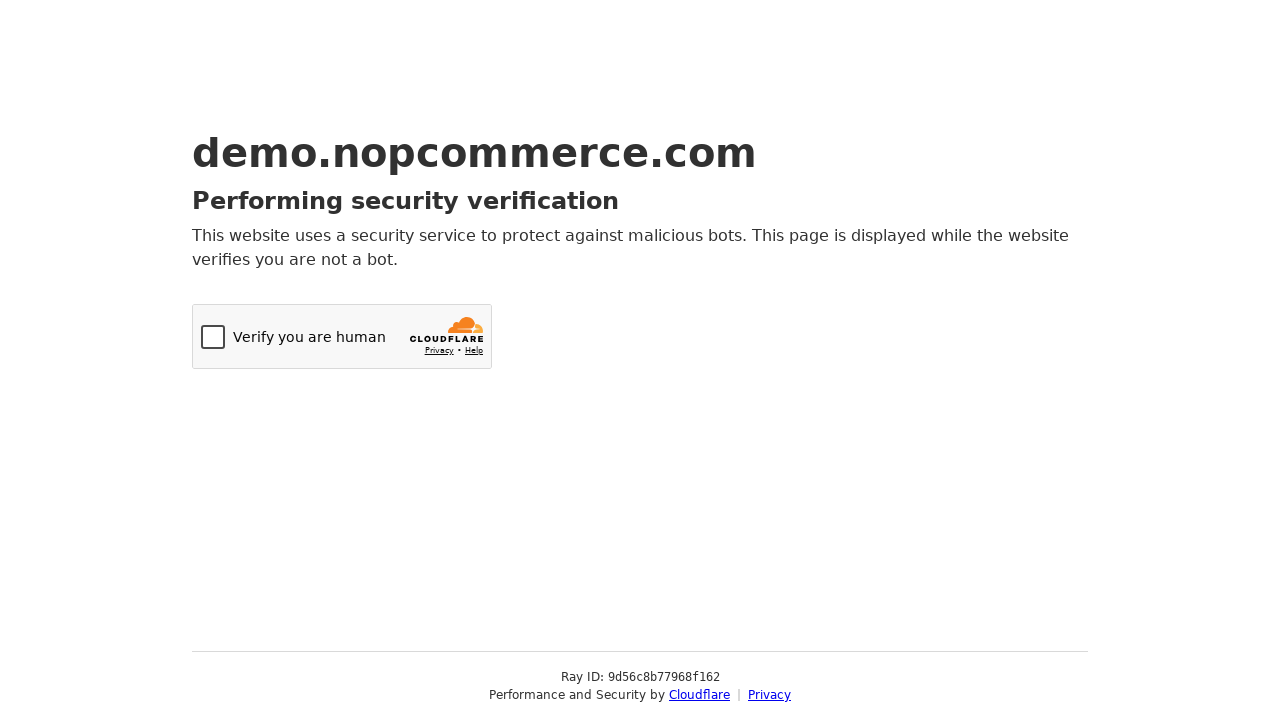

Refreshed the registration page to reset the form state
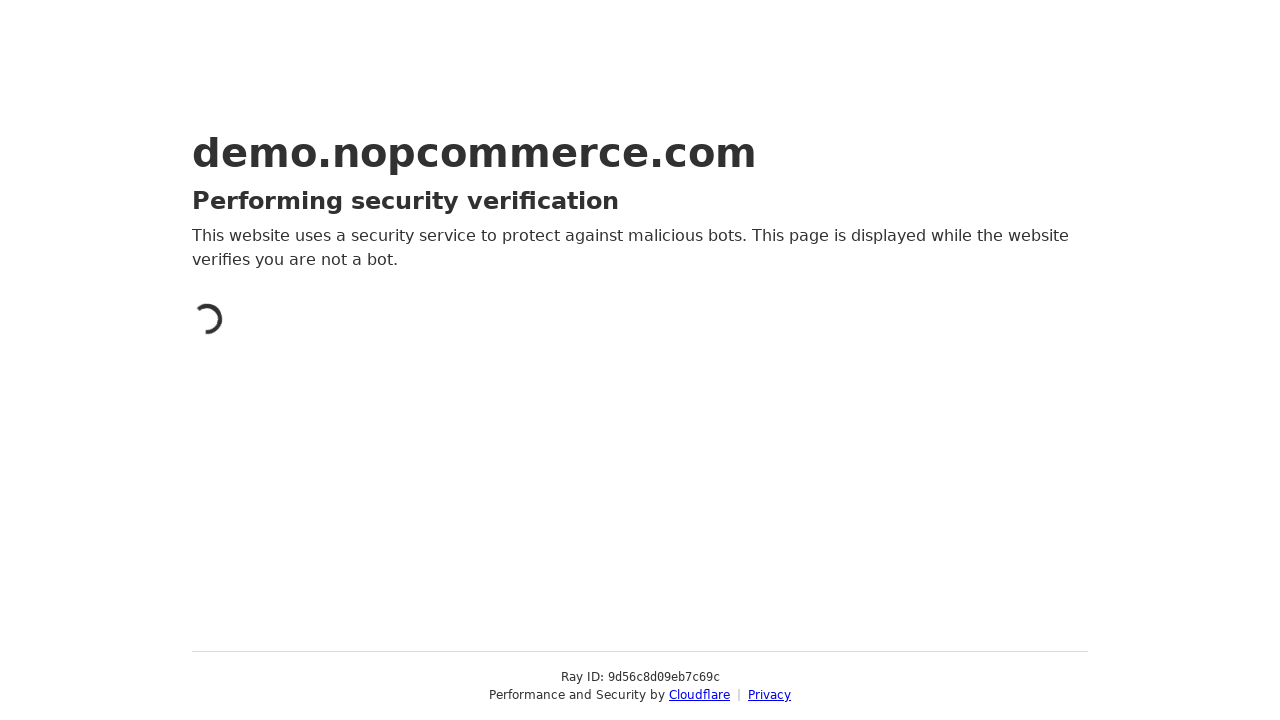

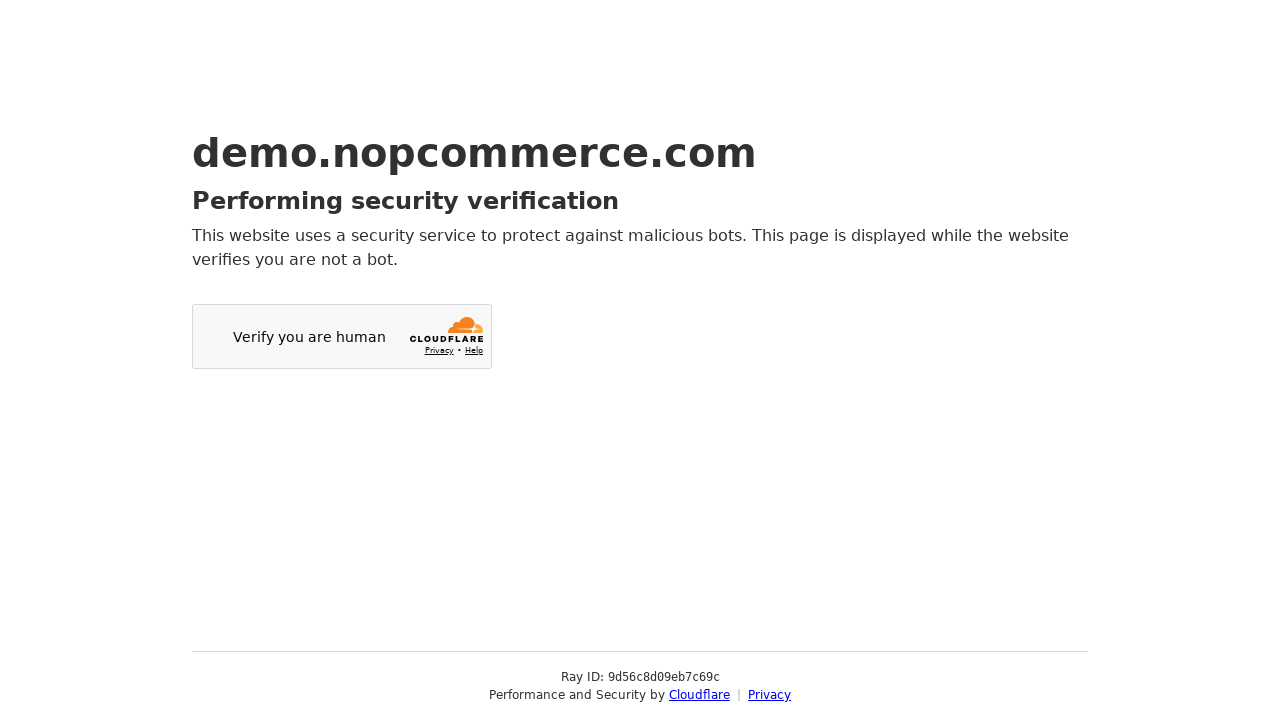